Tests form submission with dynamically generated class attributes by filling username and password fields and submitting the form

Starting URL: https://v1.training-support.net/selenium/dynamic-attributes

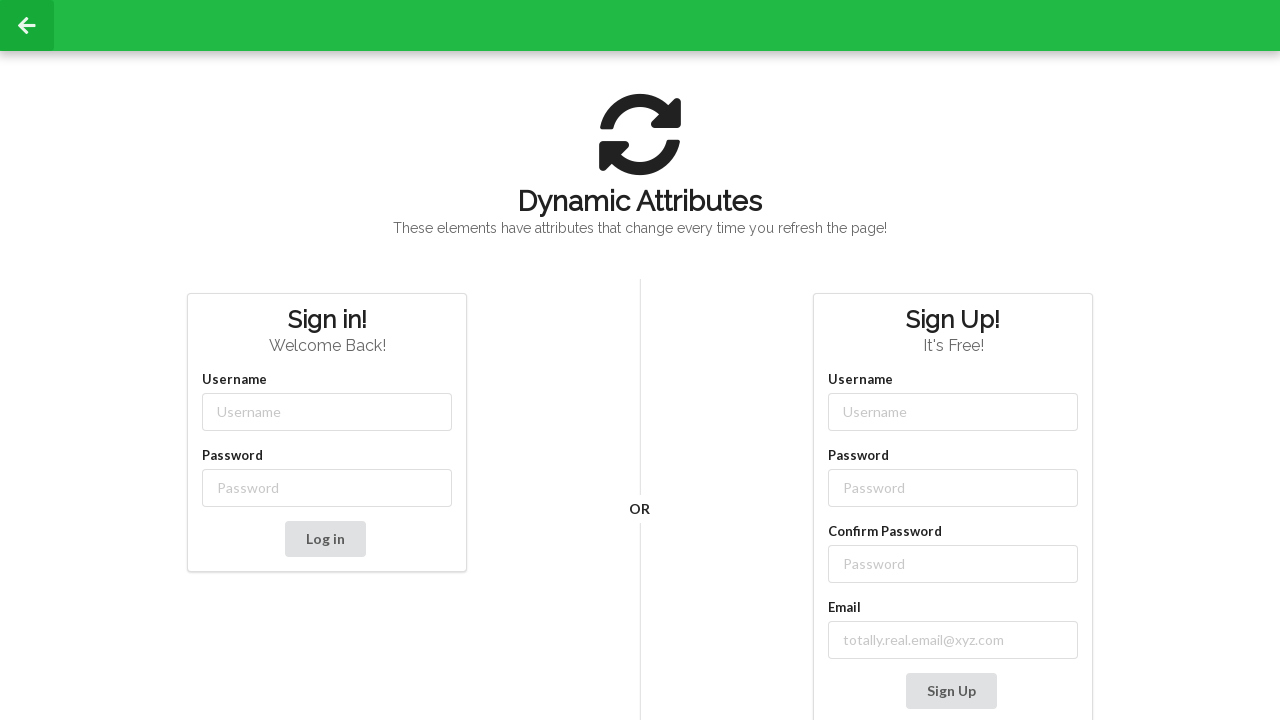

Filled username field with 'admin' using dynamic class attribute selector on xpath=//input[@placeholder='Username' and starts-with(@class,'username-')]
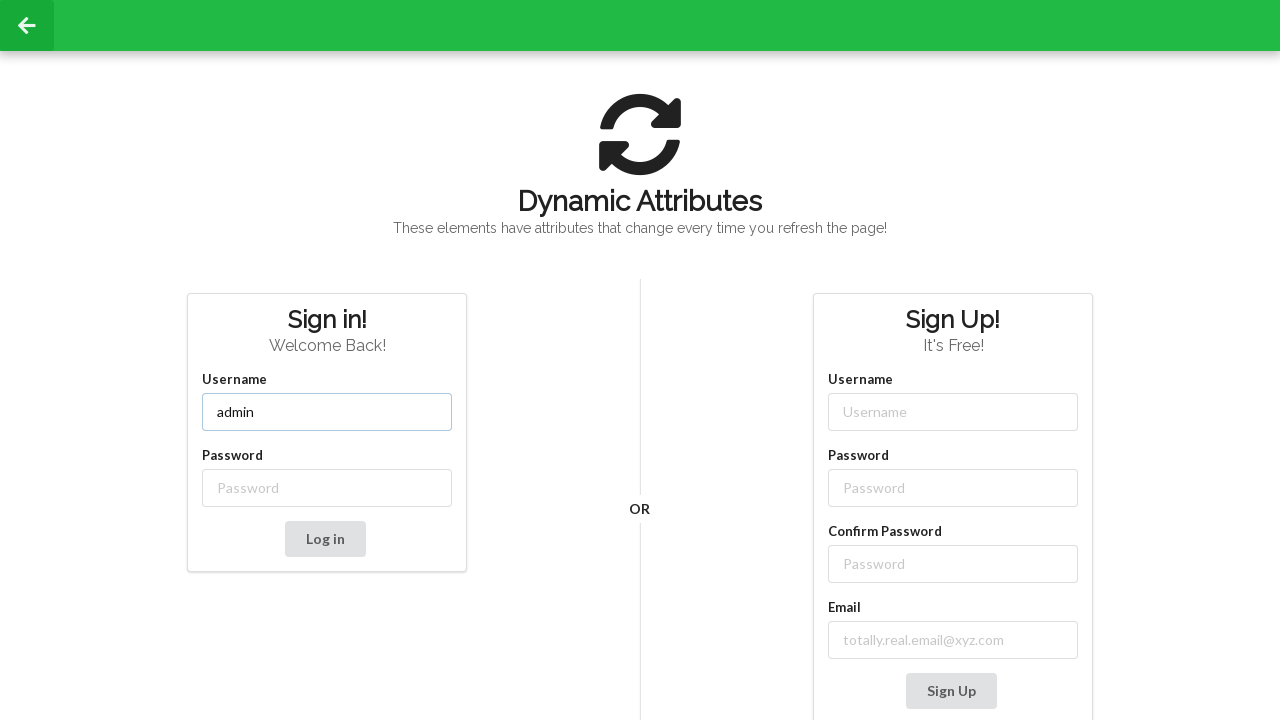

Filled password field with 'password' using dynamic class attribute selector on xpath=//input[@placeholder='Password' and starts-with(@class,'password-')]
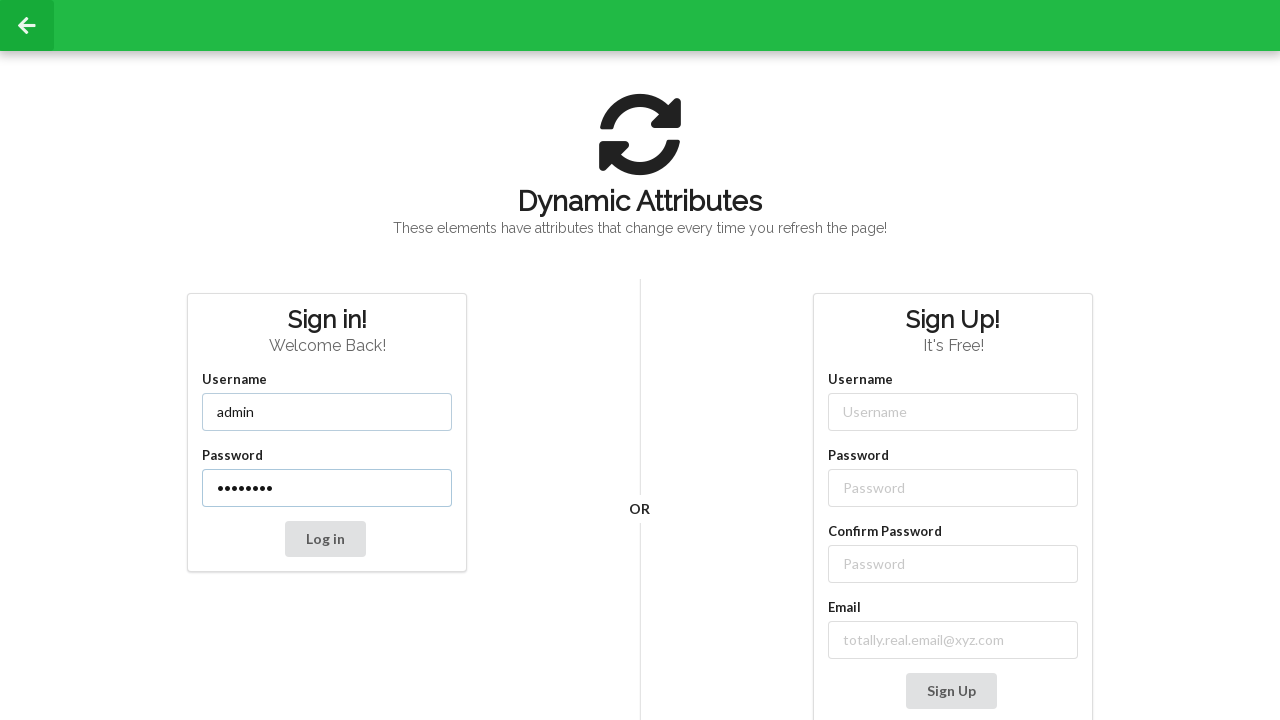

Clicked form submit button at (325, 539) on xpath=//button[@type='submit']
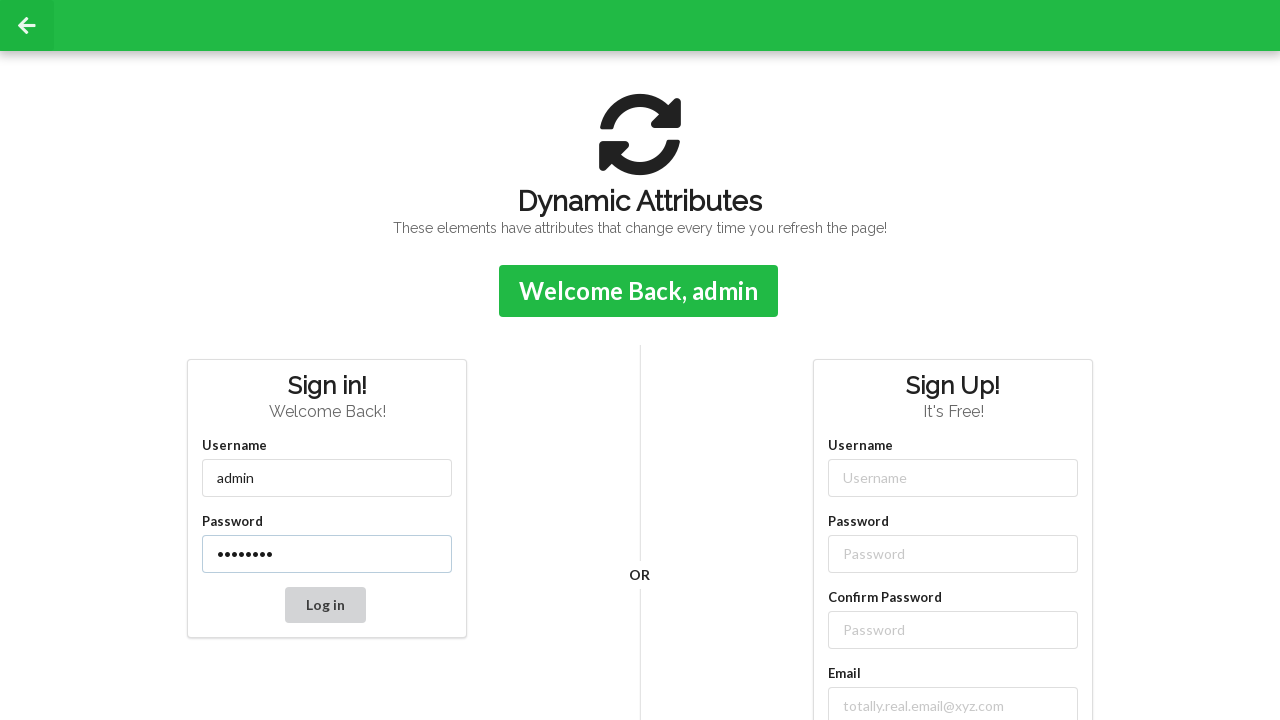

Form submission confirmation message appeared
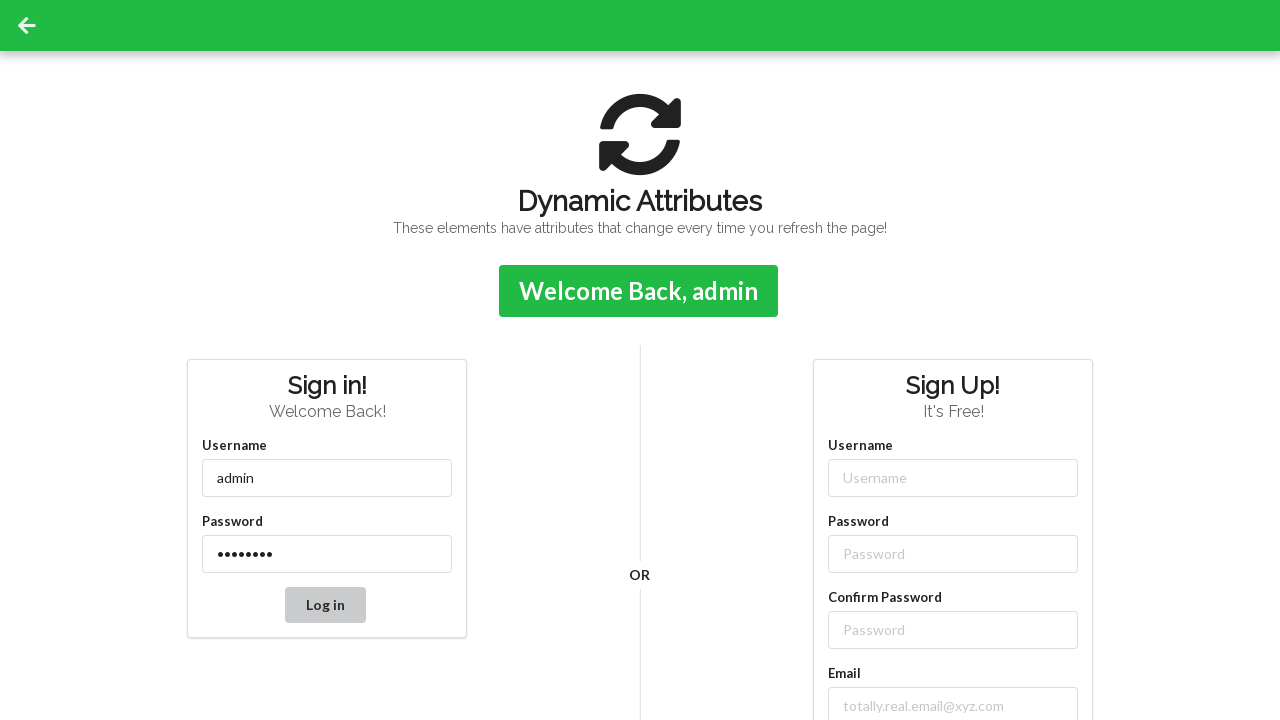

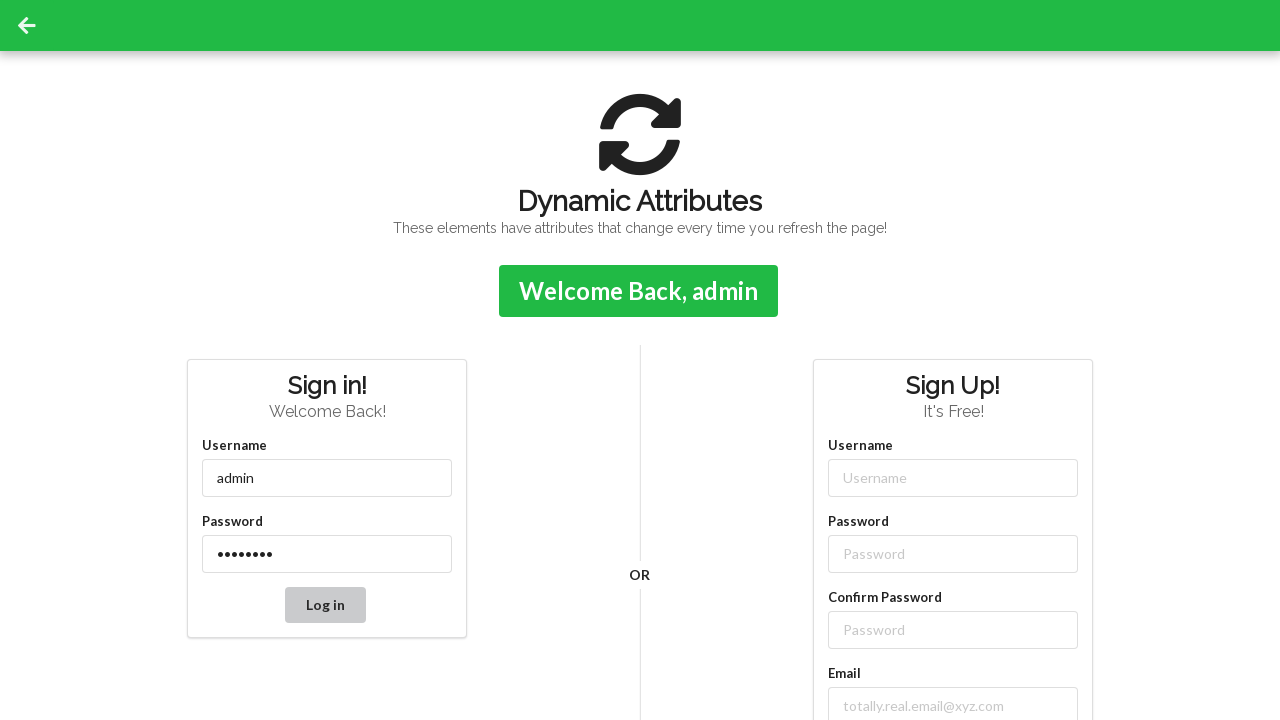